Tests double-click functionality on a div element and verifies the message displayed

Starting URL: http://watir.com/examples/non_control_elements.html

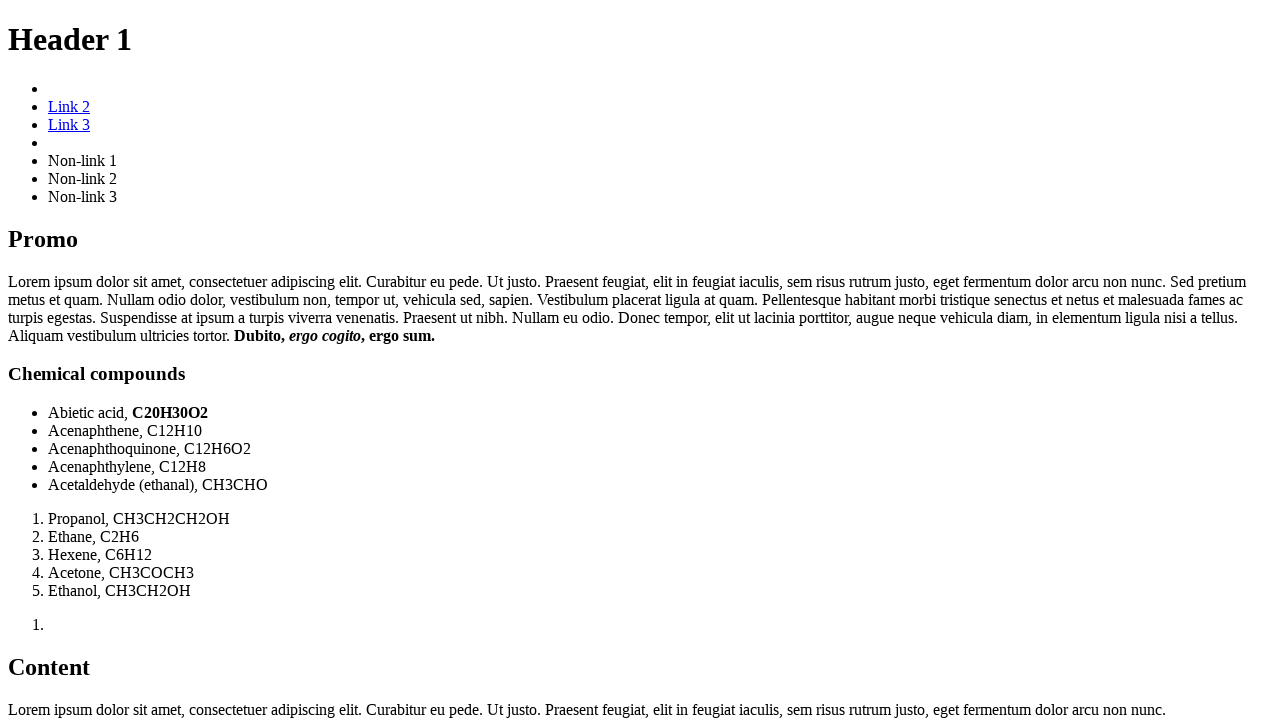

Navigated to non_control_elements.html page
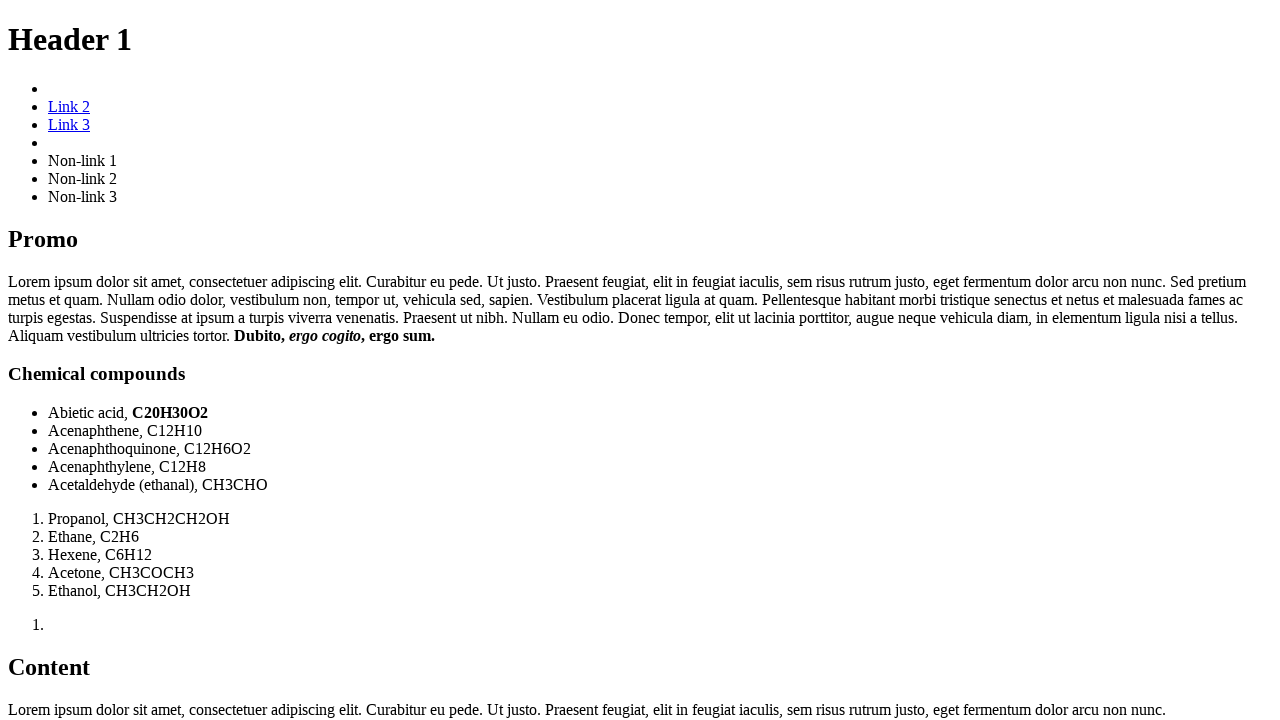

Double-clicked on the div element with id='html_test' at (640, 404) on #html_test
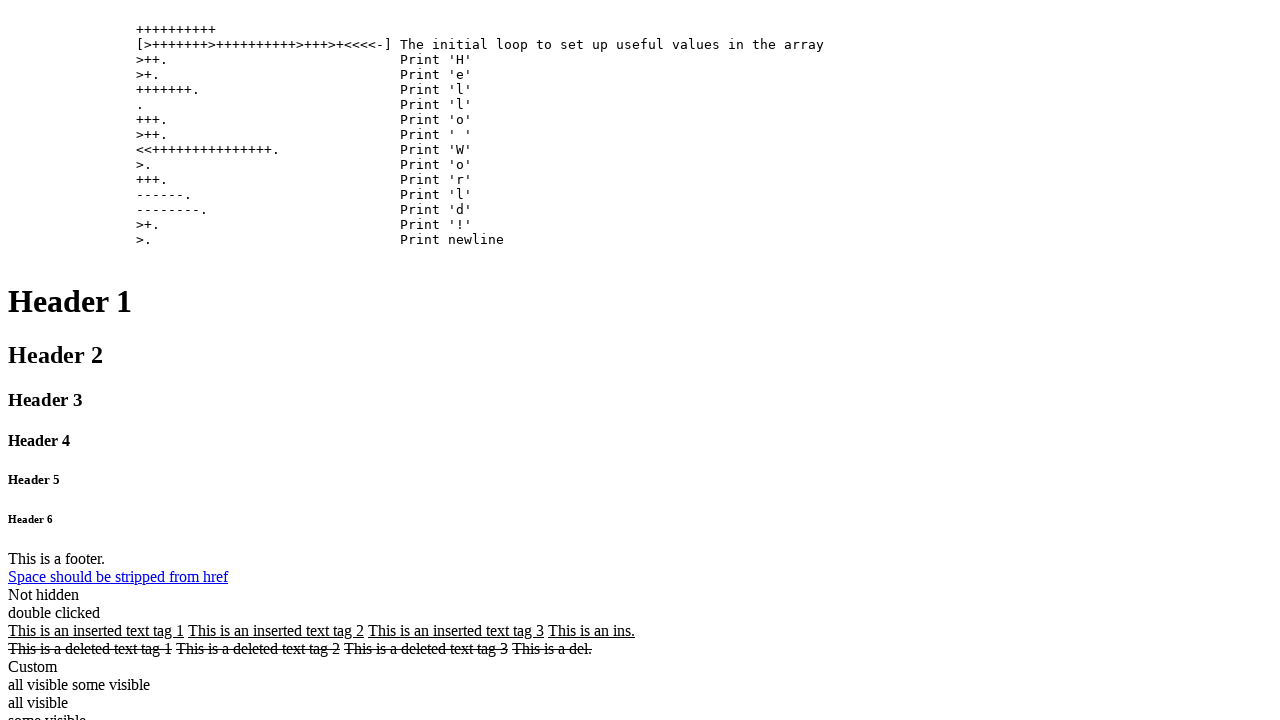

Retrieved message text from #messages element
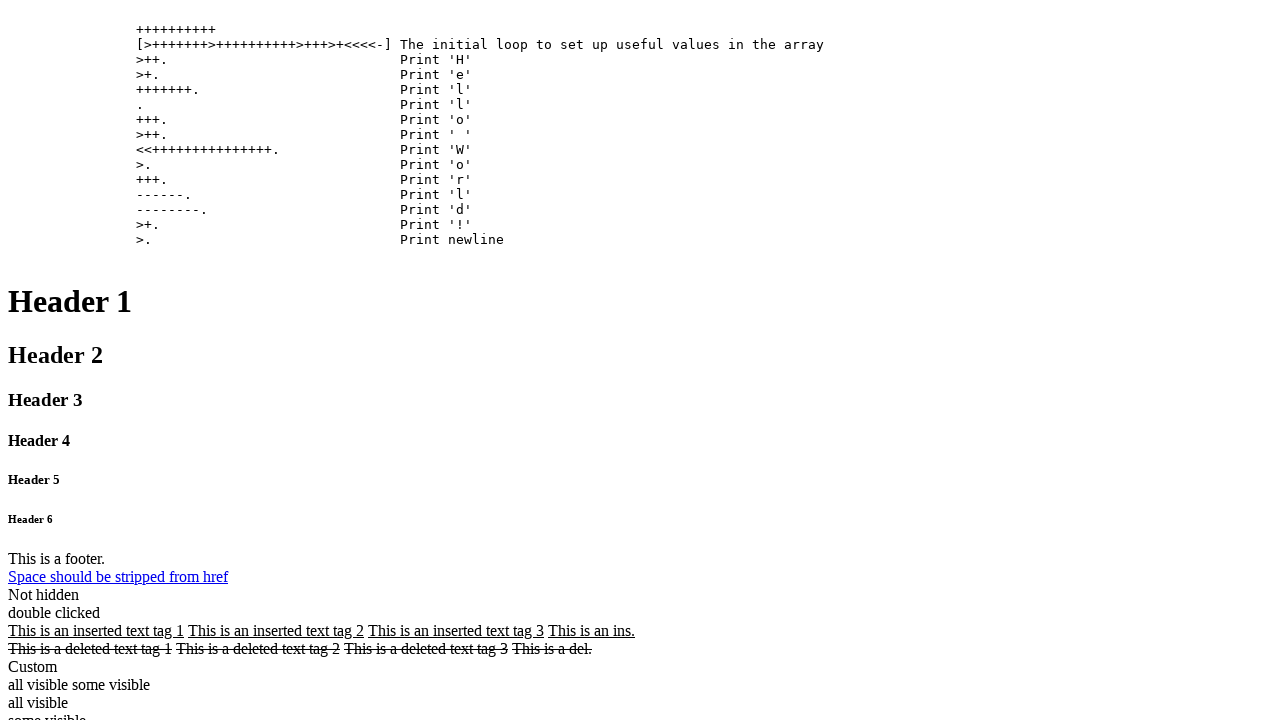

Verified that message equals 'double clicked'
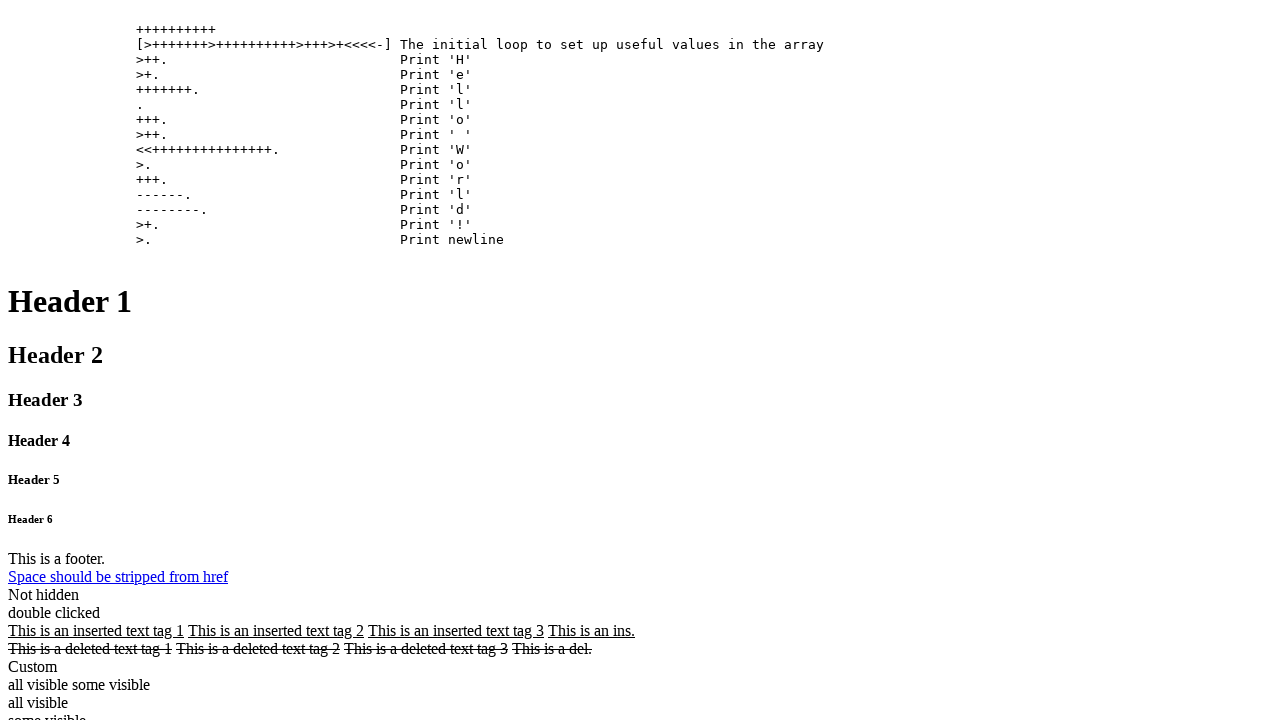

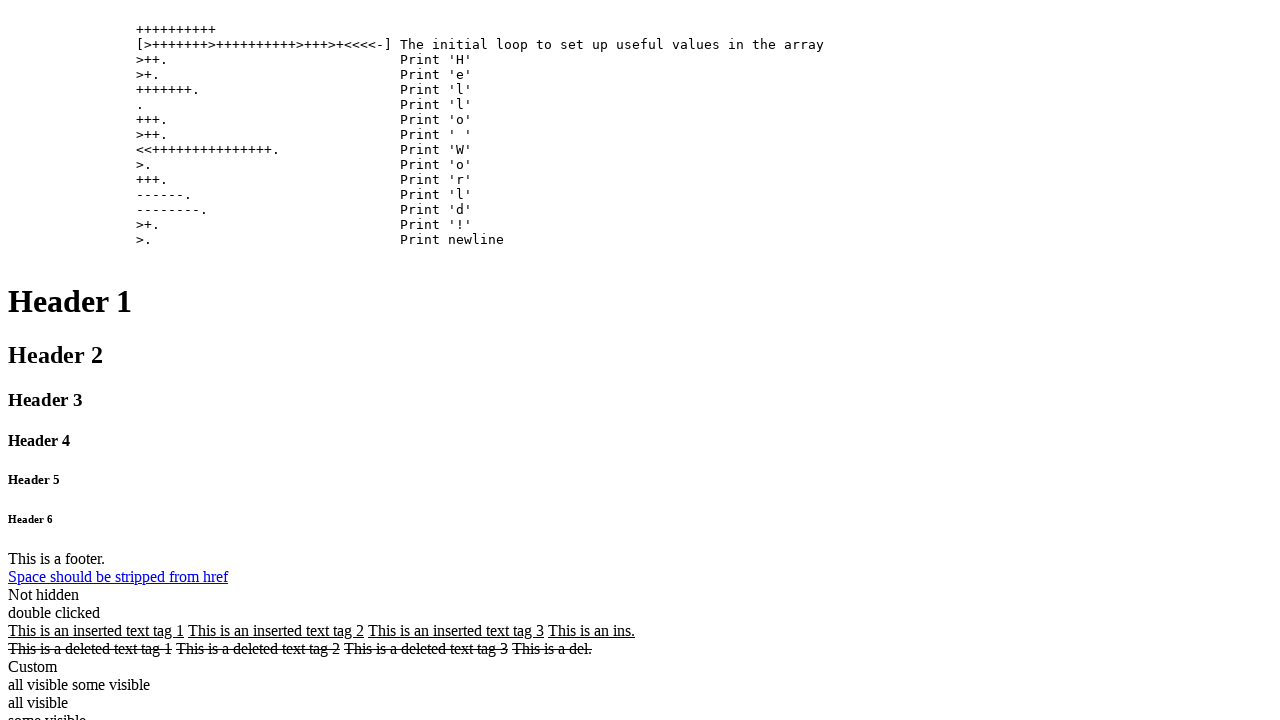